Tests radio button functionality by selecting different radio buttons and verifying their checked states

Starting URL: https://rahulshettyacademy.com/AutomationPractice/

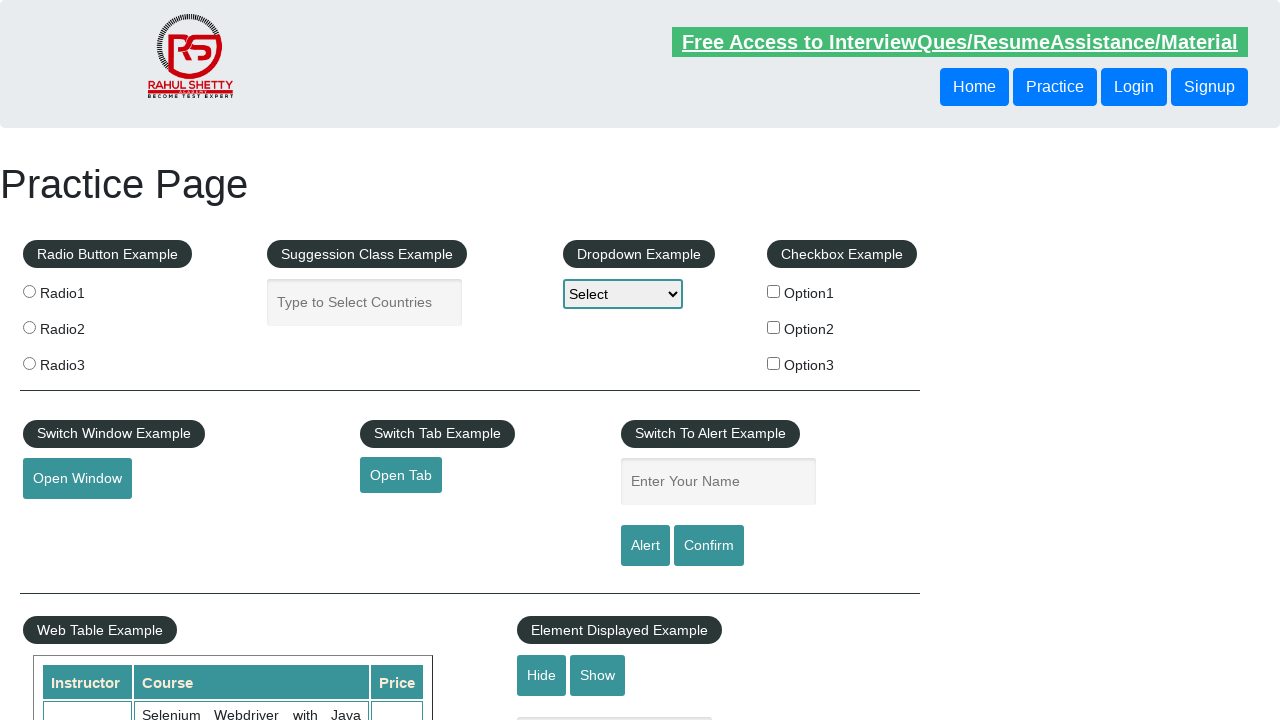

Navigated to AutomationPractice page
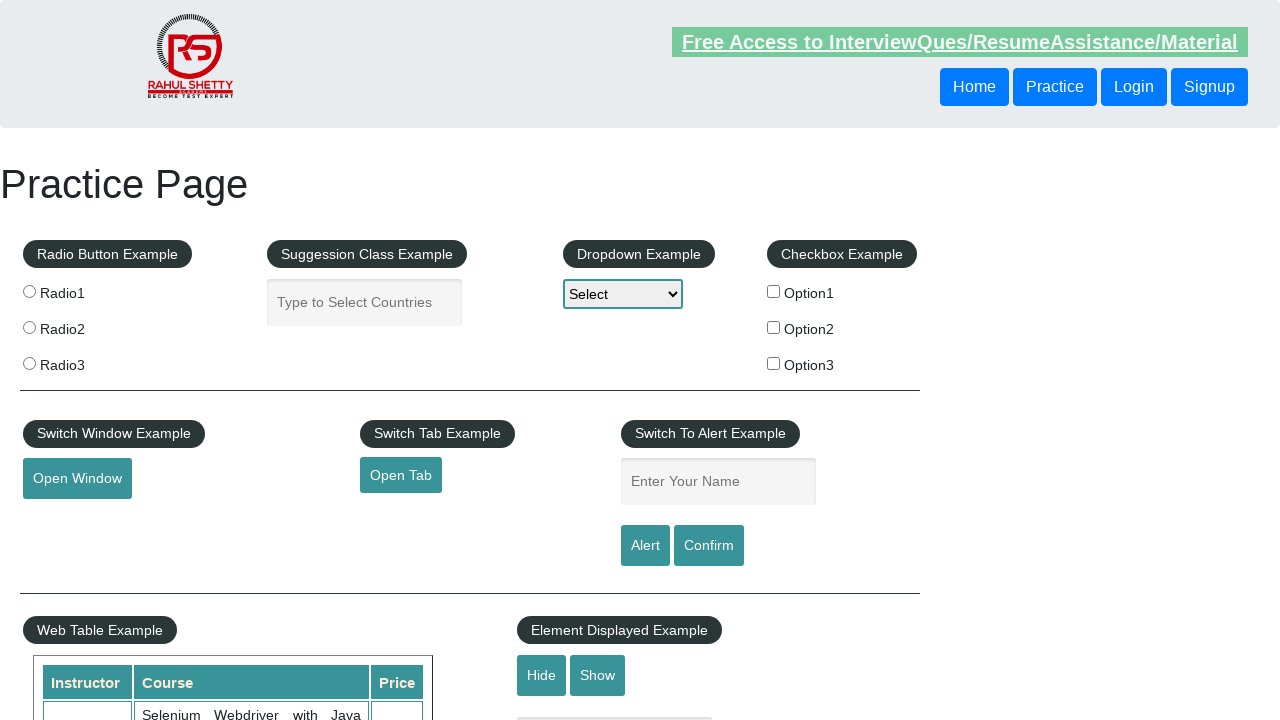

Clicked radio button 1 at (29, 291) on [id='radio-btn-example'] [value='radio1']
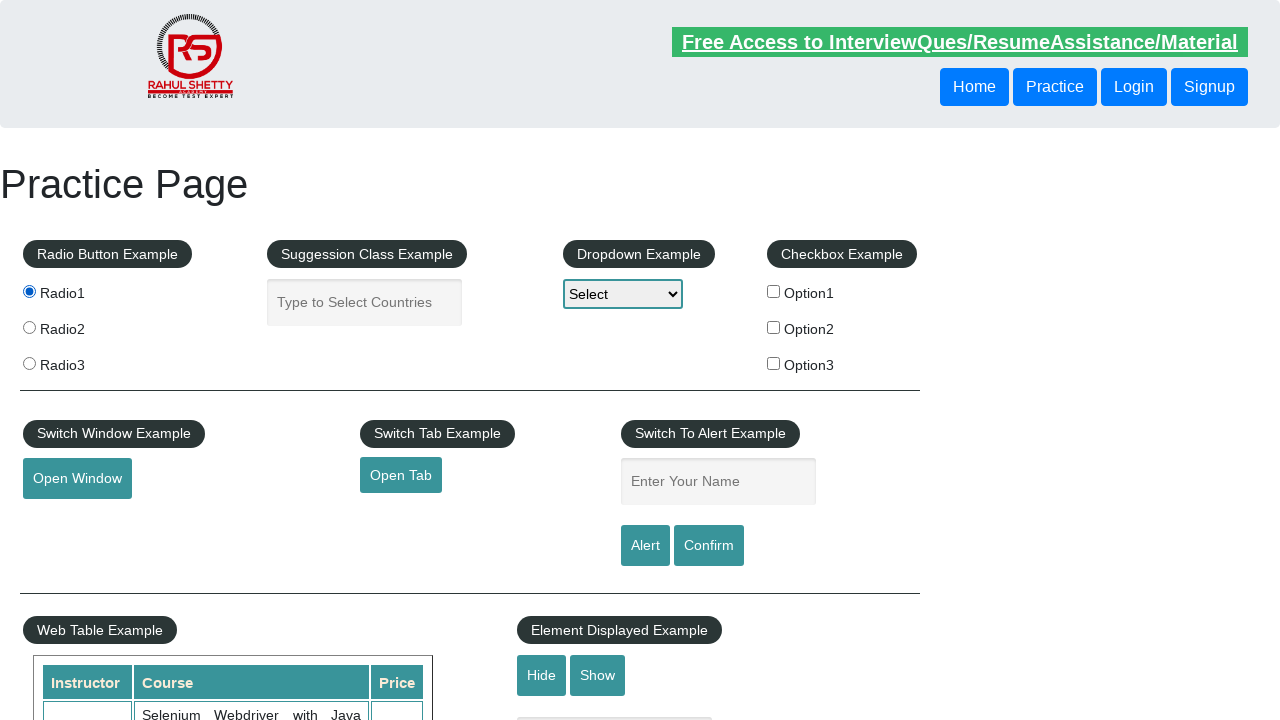

Waited 1 second
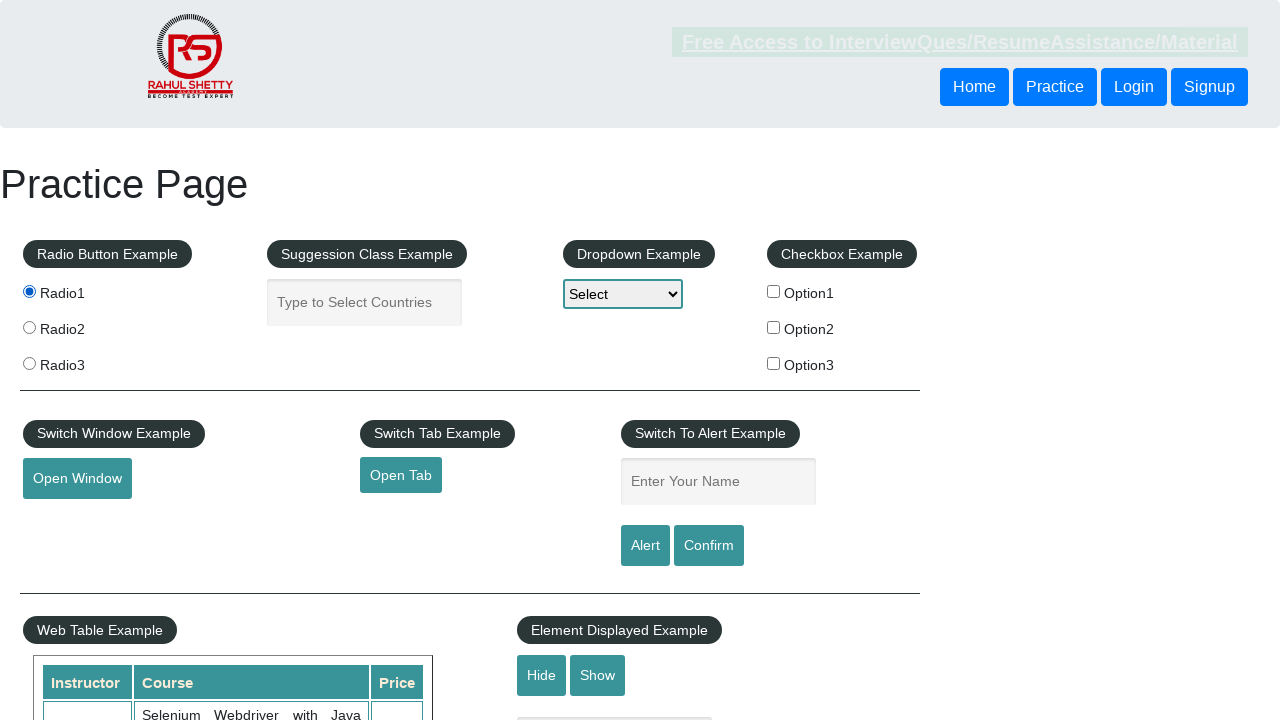

Clicked radio button 2 at (29, 327) on [id='radio-btn-example'] [value='radio2']
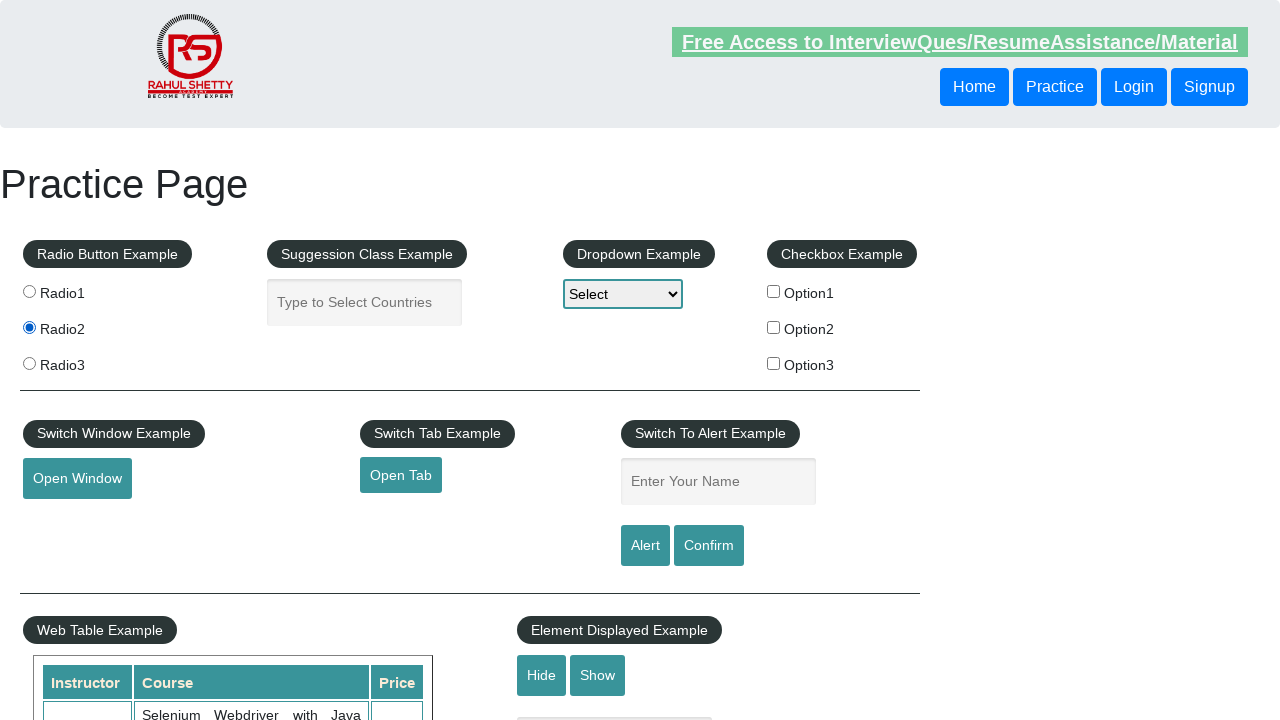

Clicked radio button 3 at (29, 363) on [id='radio-btn-example'] [value='radio3']
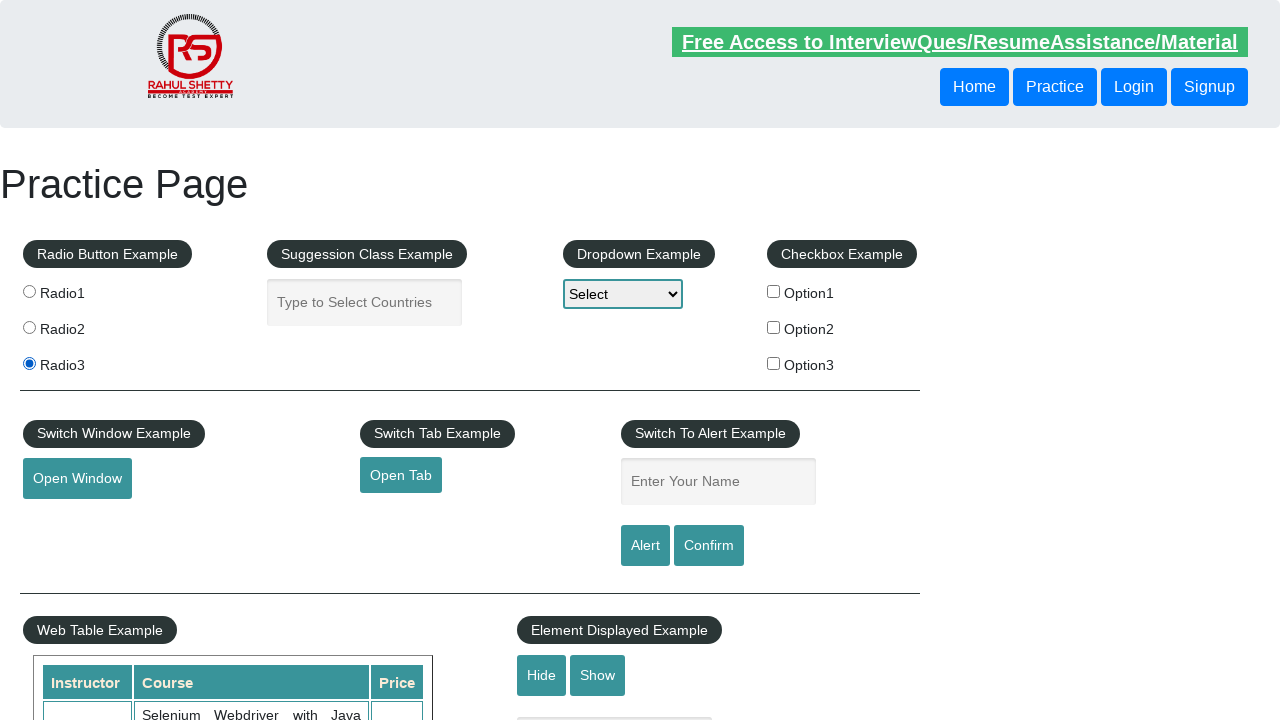

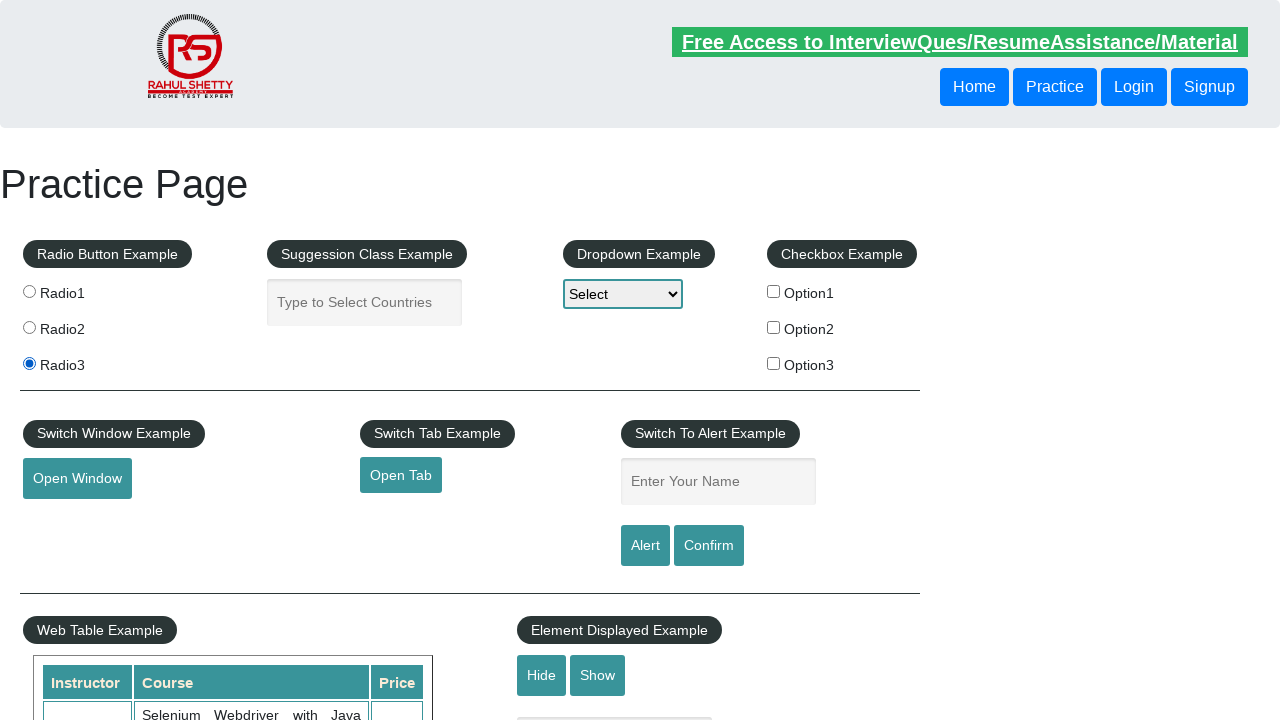